Tests filling a name input field on a window handles practice page by entering text into the name field

Starting URL: https://www.hyrtutorials.com/p/window-handles-practice.html

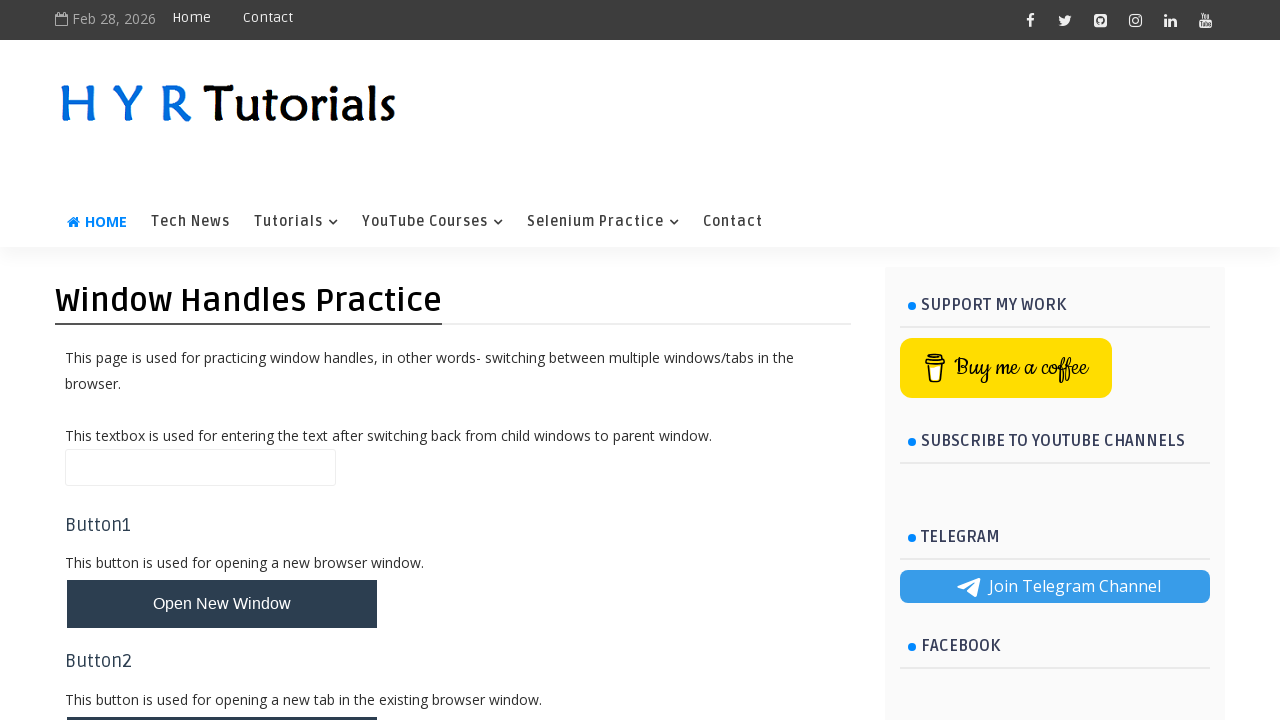

Filled name input field with 'John Smith' on #name
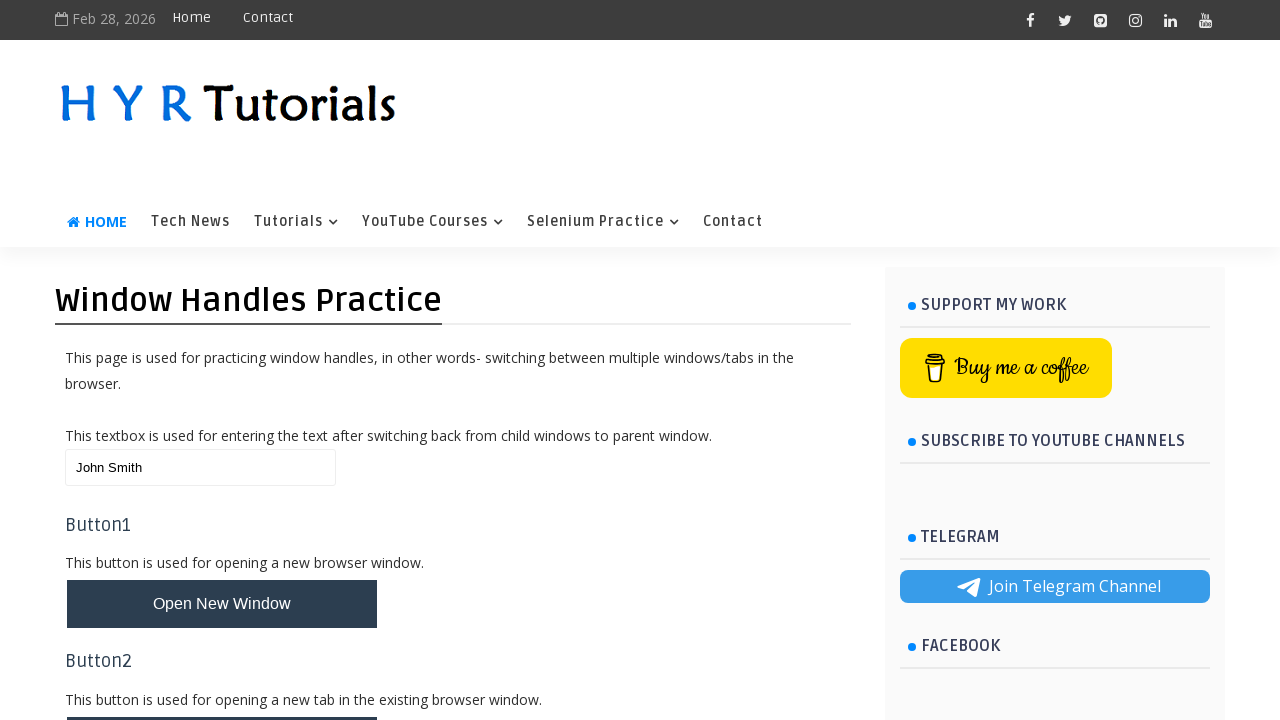

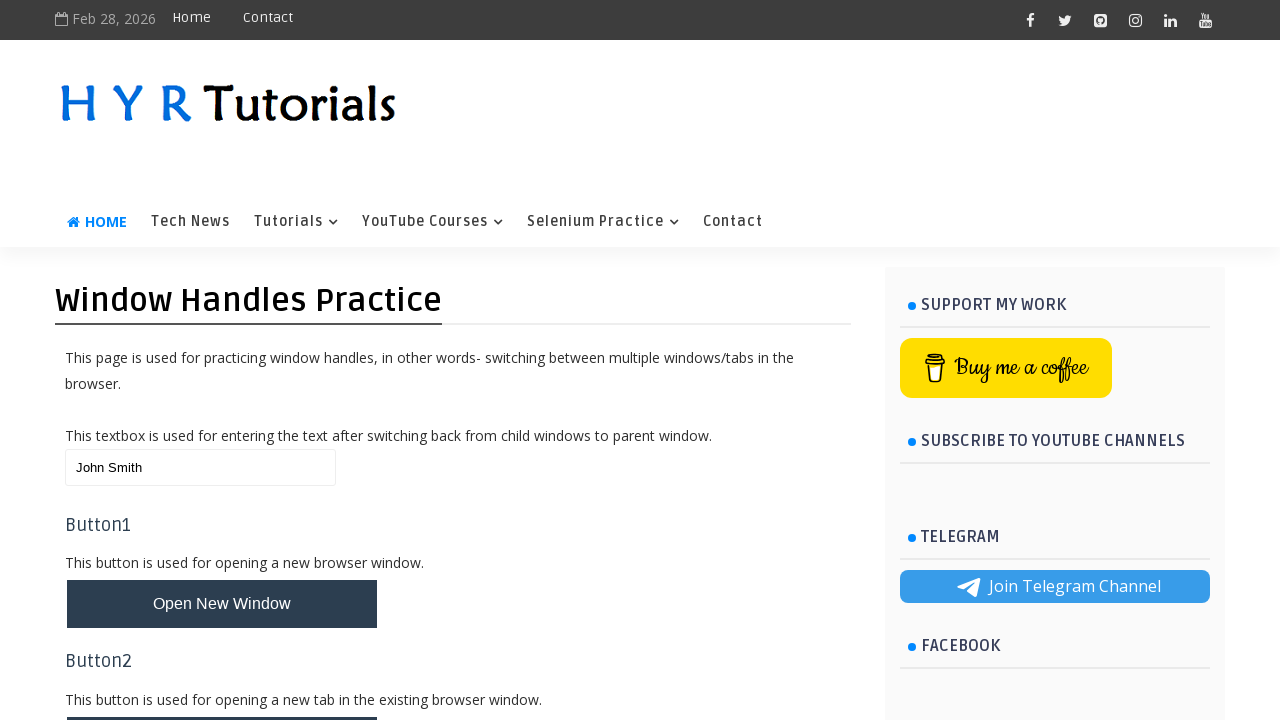